Tests iframe handling by switching into an iframe, reading text from it, and switching back to the parent frame

Starting URL: https://demoqa.com/frames

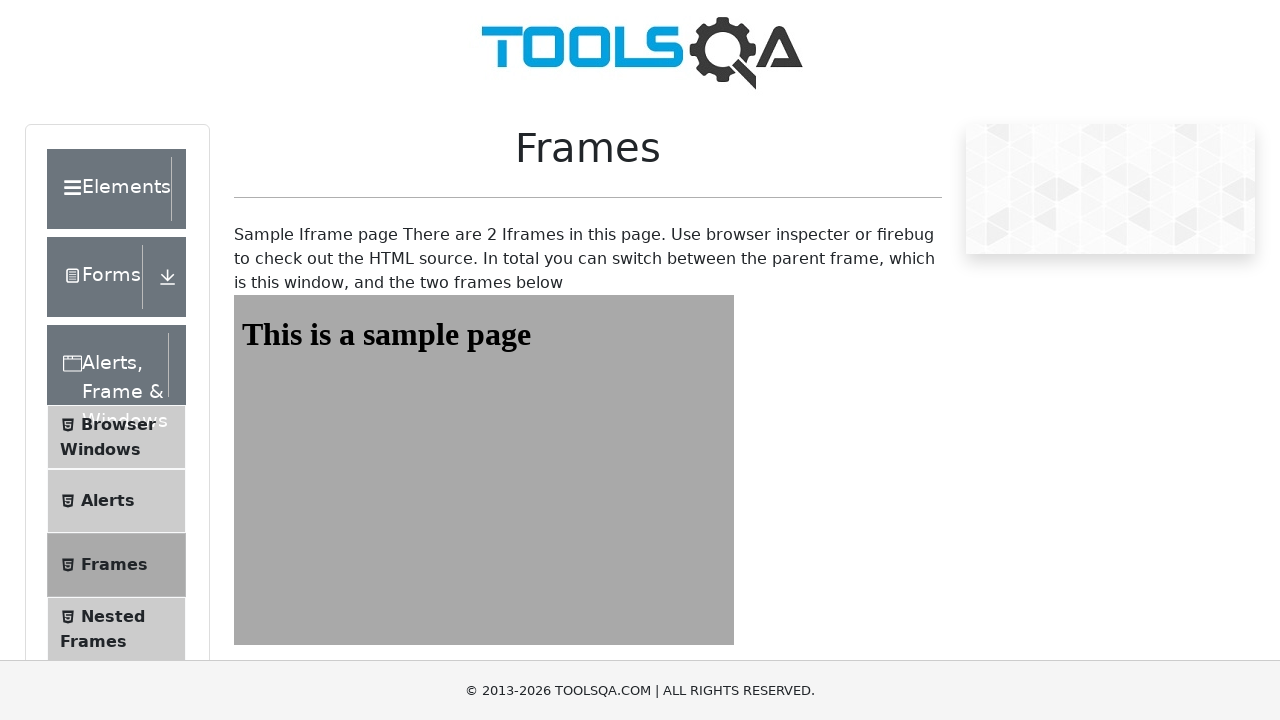

Navigated to iframe handling test page at https://demoqa.com/frames
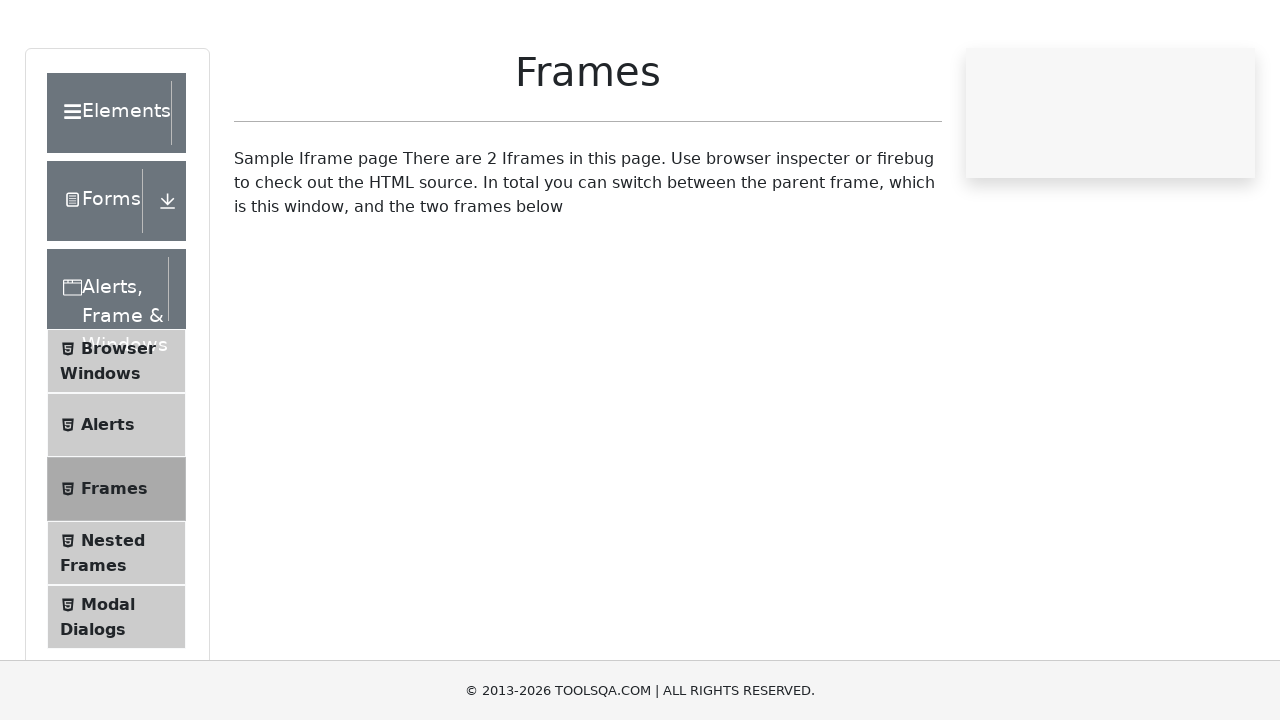

Located the first iframe with id 'frame1'
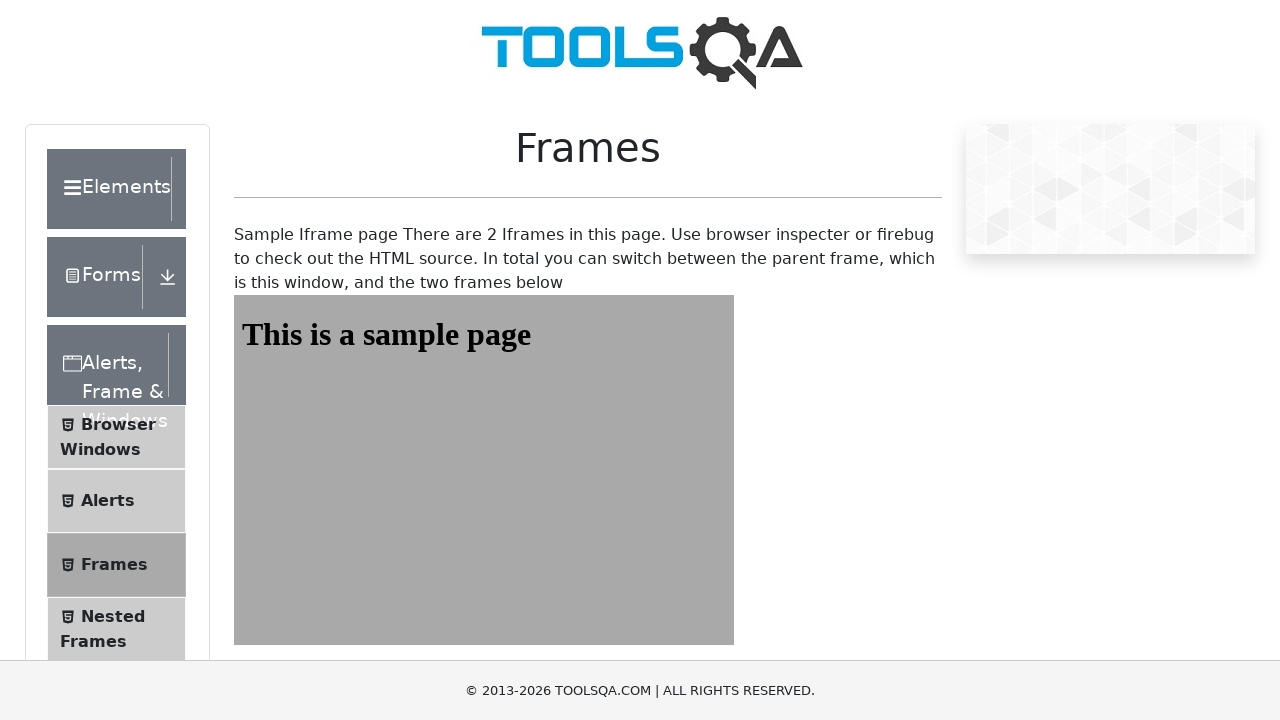

Read h1 text from iframe: 'This is a sample page'
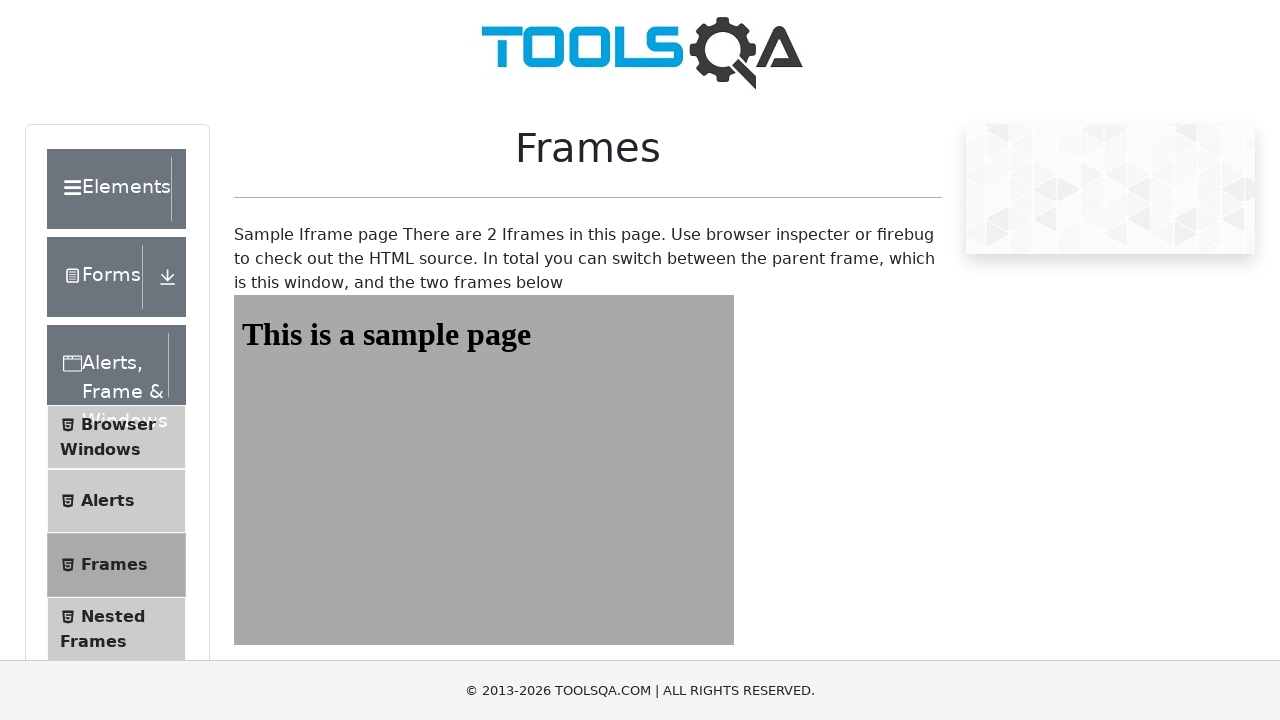

Returned to parent frame context (automatic in Playwright)
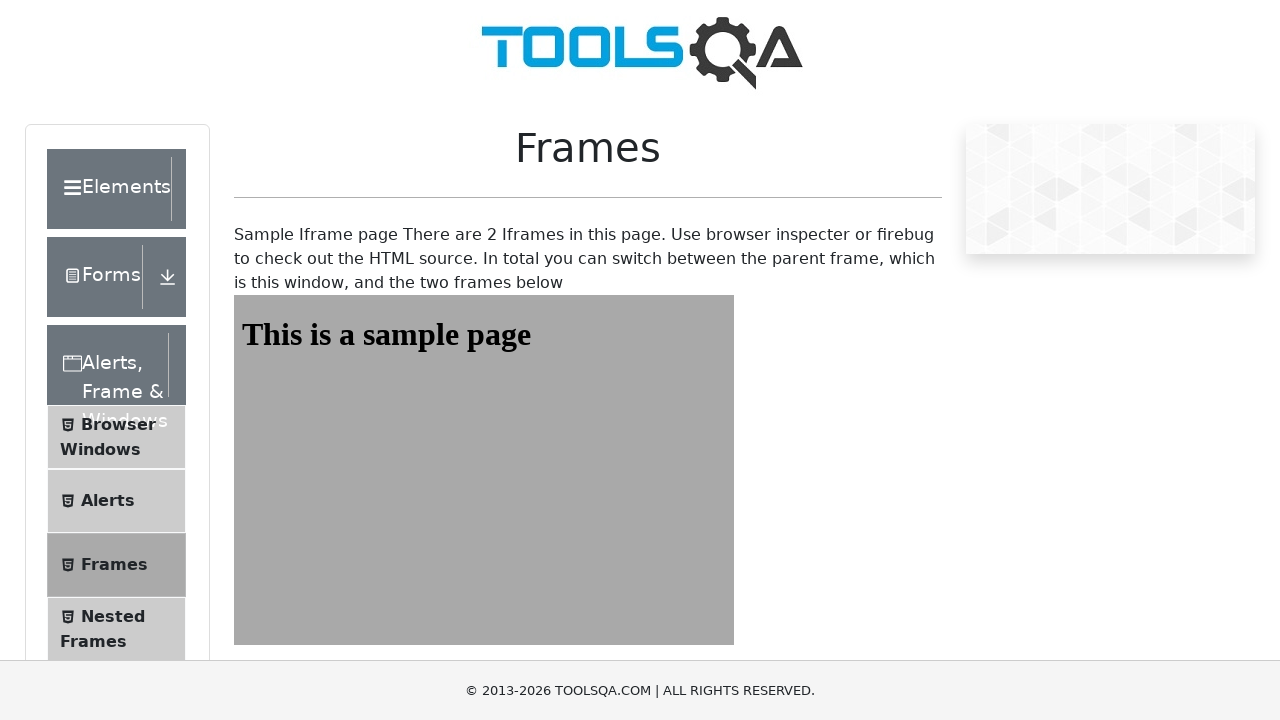

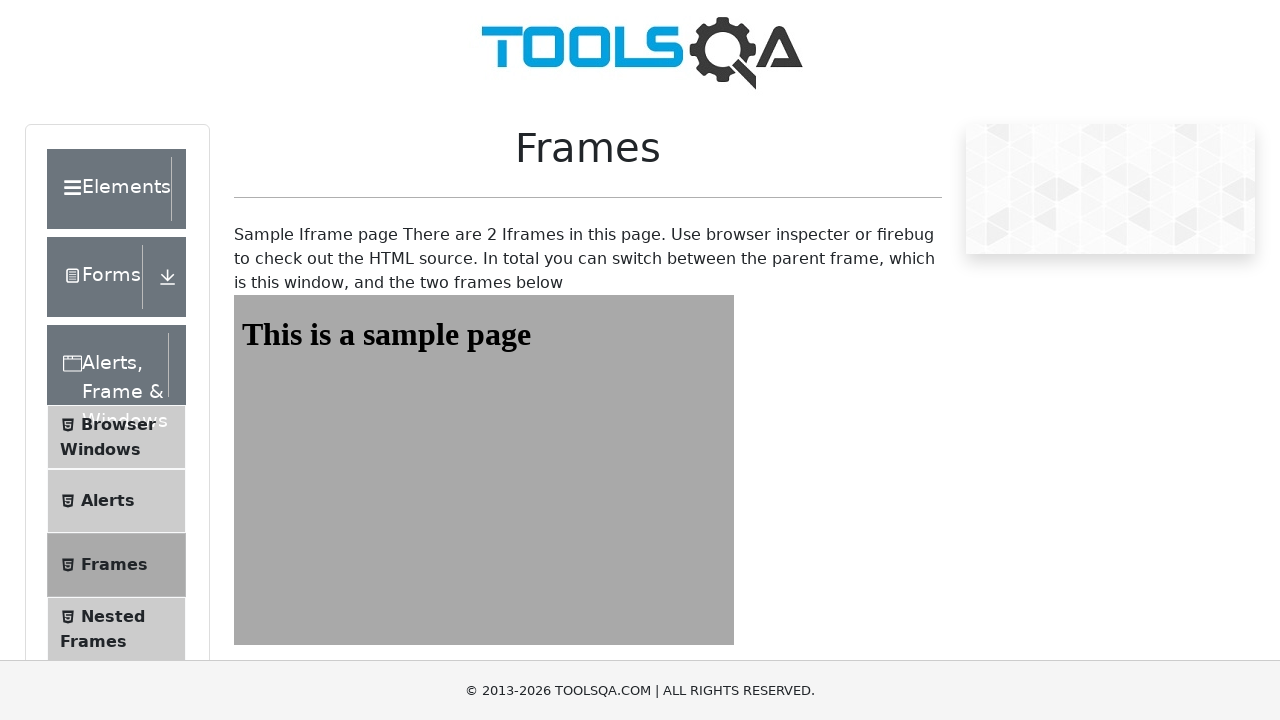